Tests clicking an image element by locating it using its alt text attribute

Starting URL: https://playwright.dev/dotnet/docs/locators#locate-by-alt-text

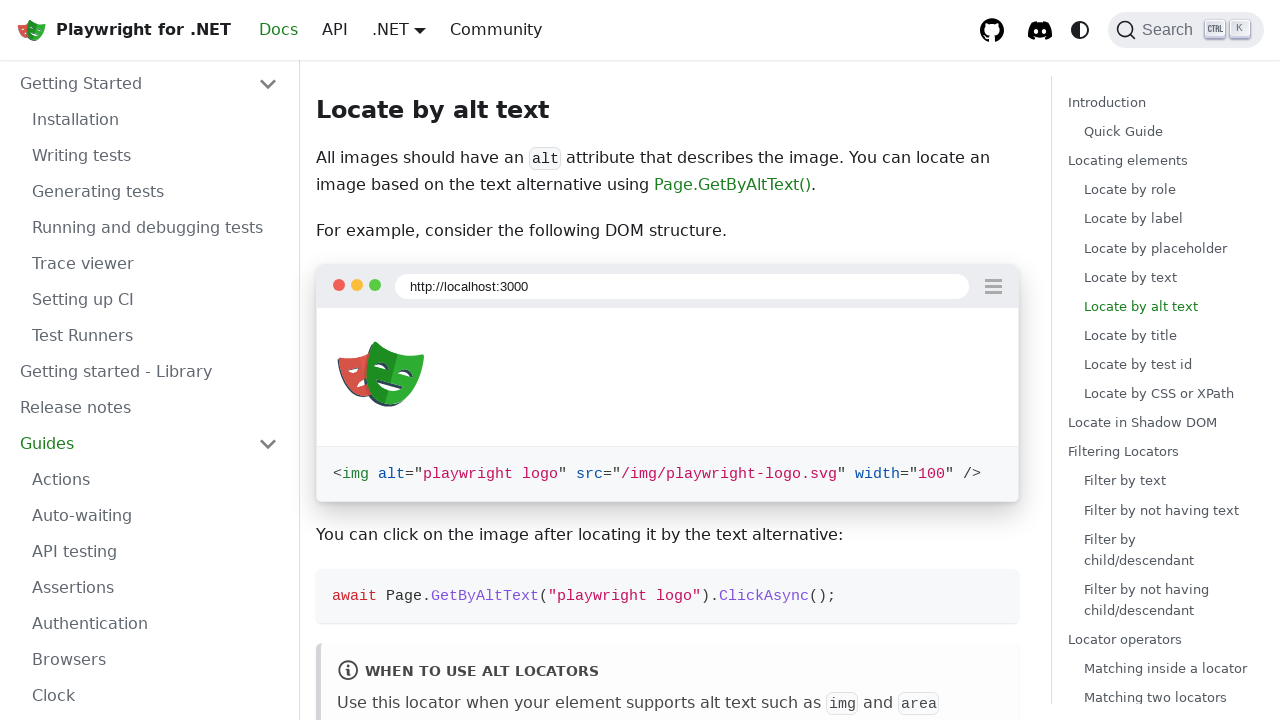

Clicked the Playwright logo image by locating it using its alt text attribute at (32, 30) on internal:attr=[alt="playwright logo"i] >> nth=0
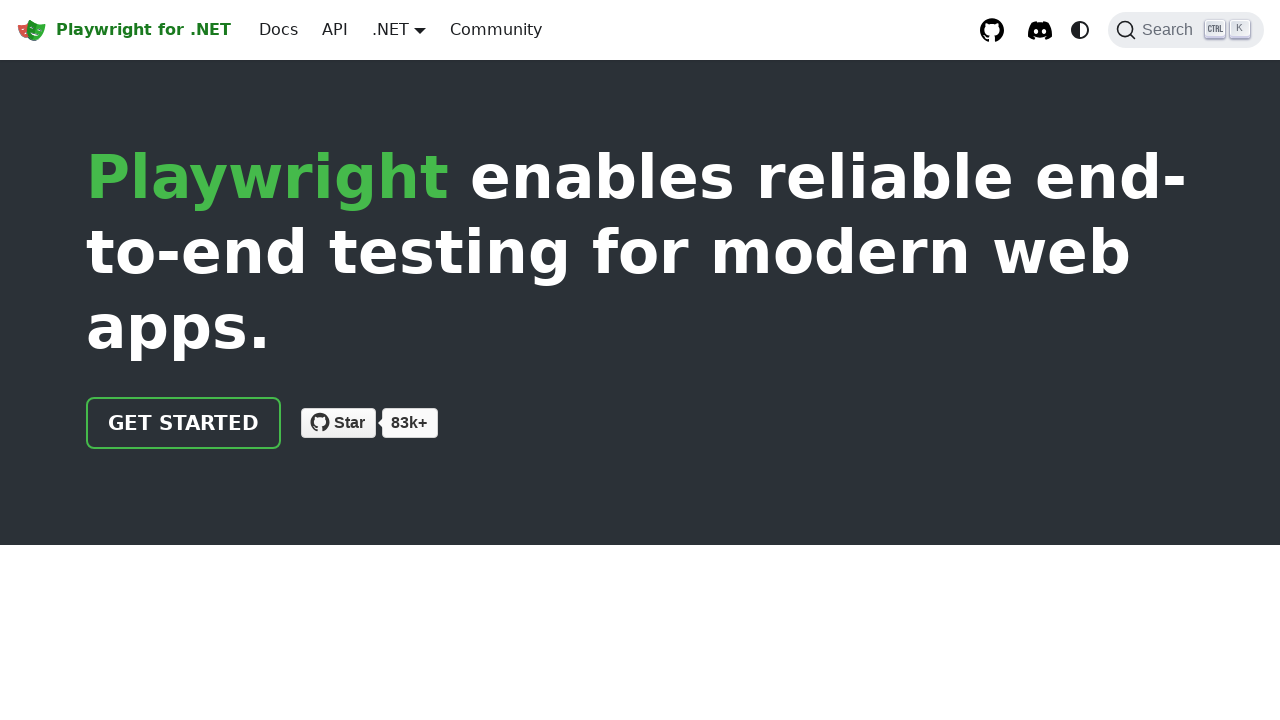

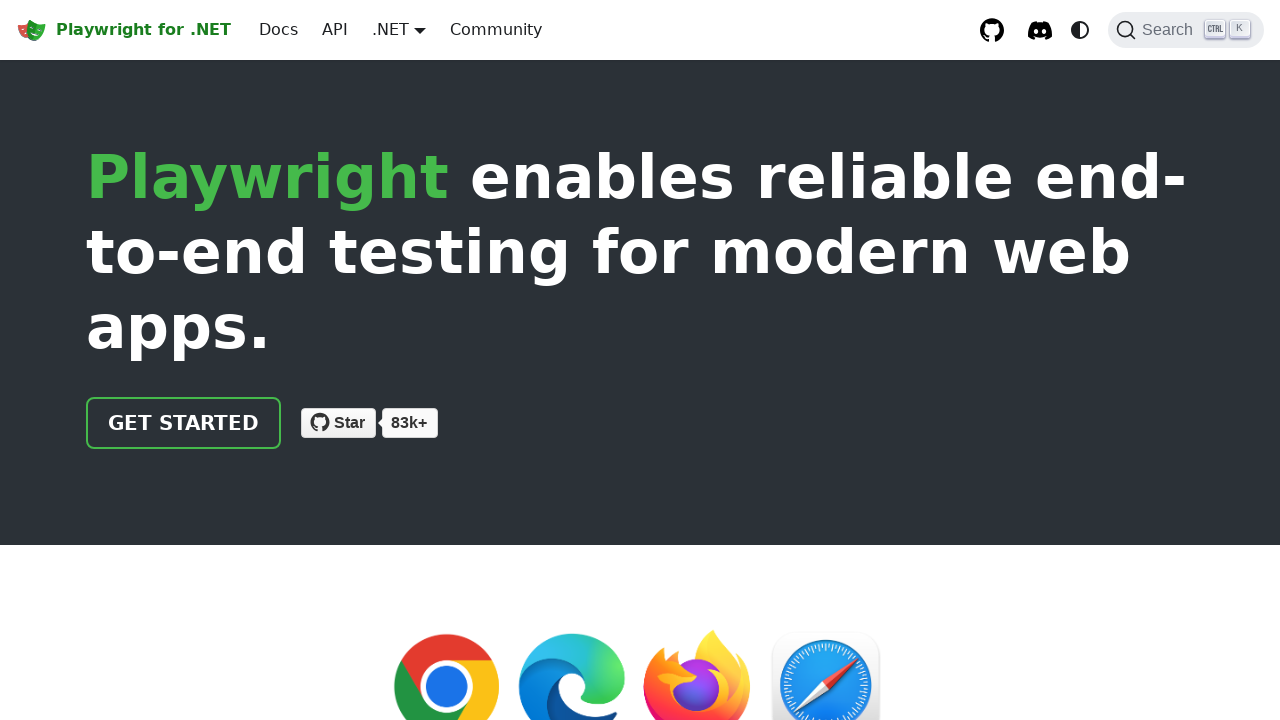